Tests multi-tab browser functionality by clicking a button to open a new tab, switching to it, clicking another button to open a third tab, and switching to verify each tab's content.

Starting URL: https://v1.training-support.net/selenium/tab-opener

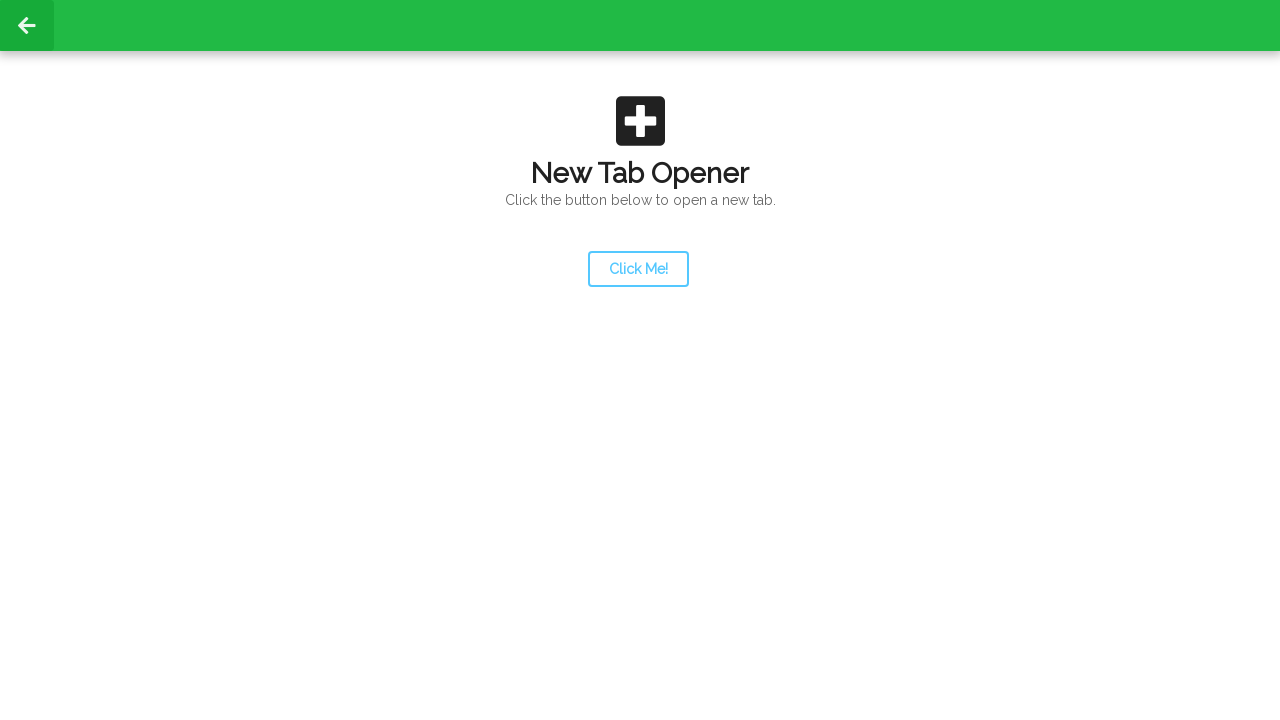

Stored original page reference
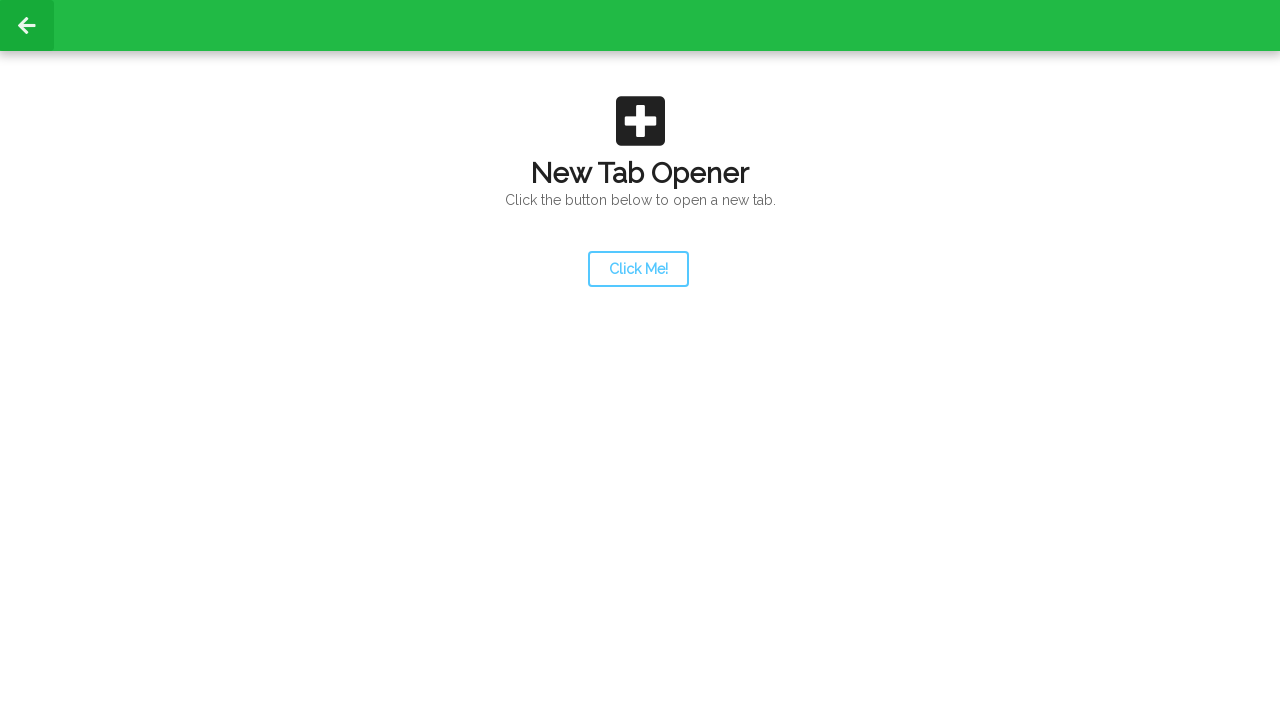

Clicked launcher button to open new tab at (638, 269) on #launcher
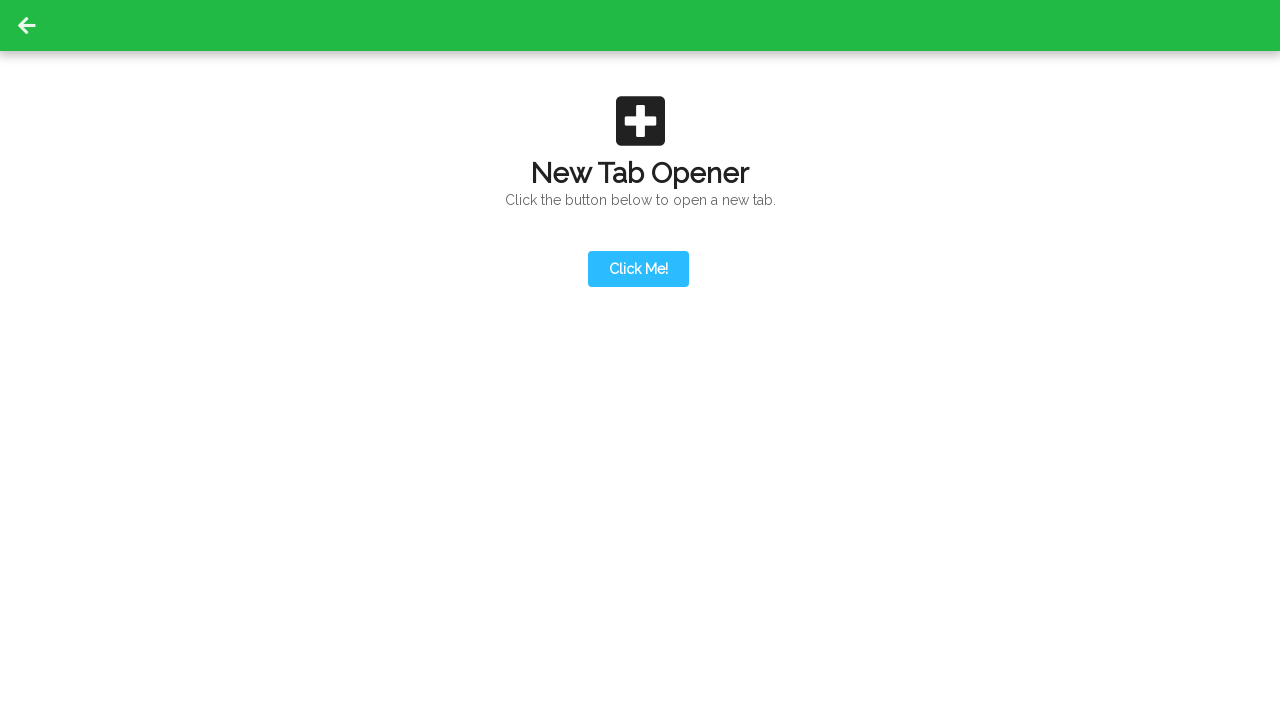

Second tab opened and stored
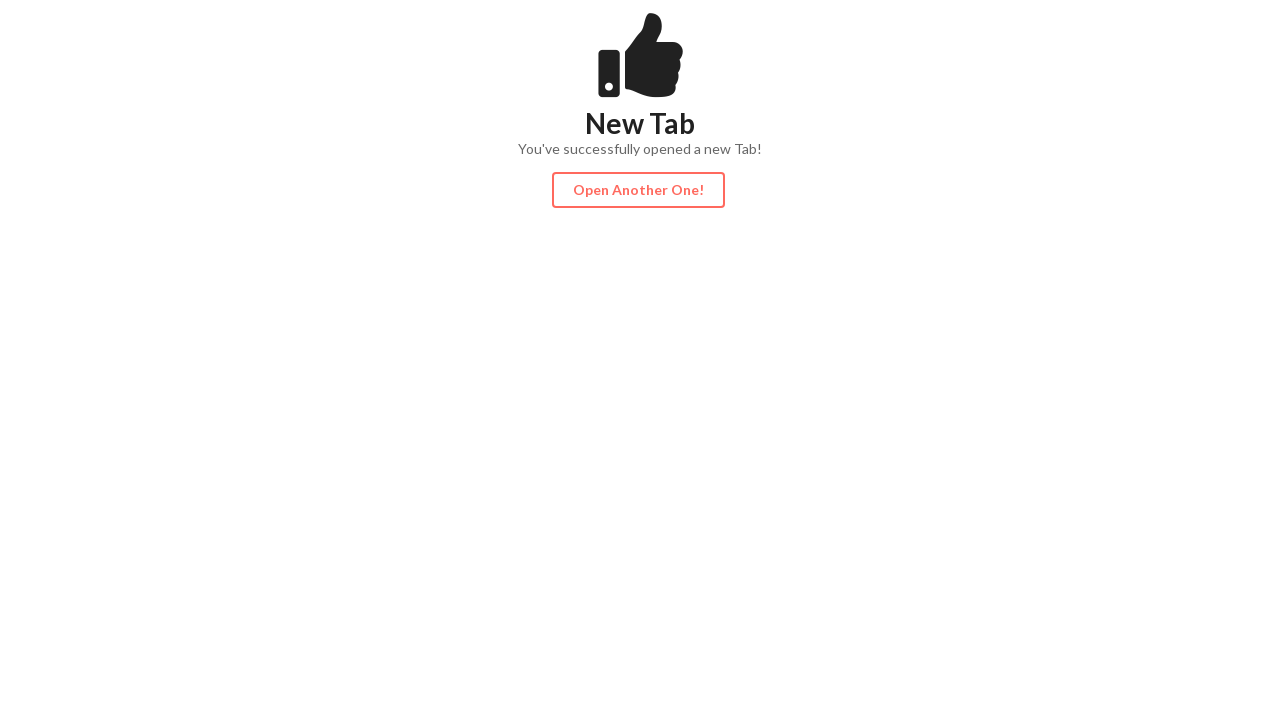

Second tab finished loading
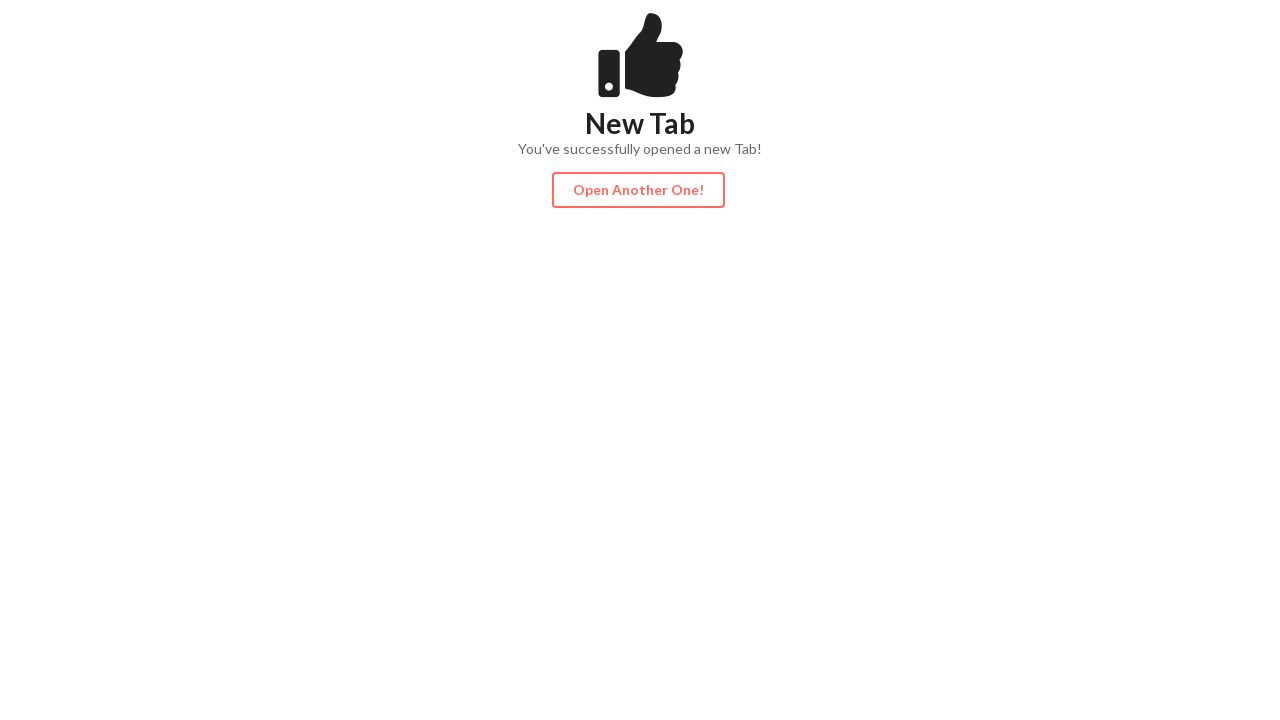

Action button is visible on second tab
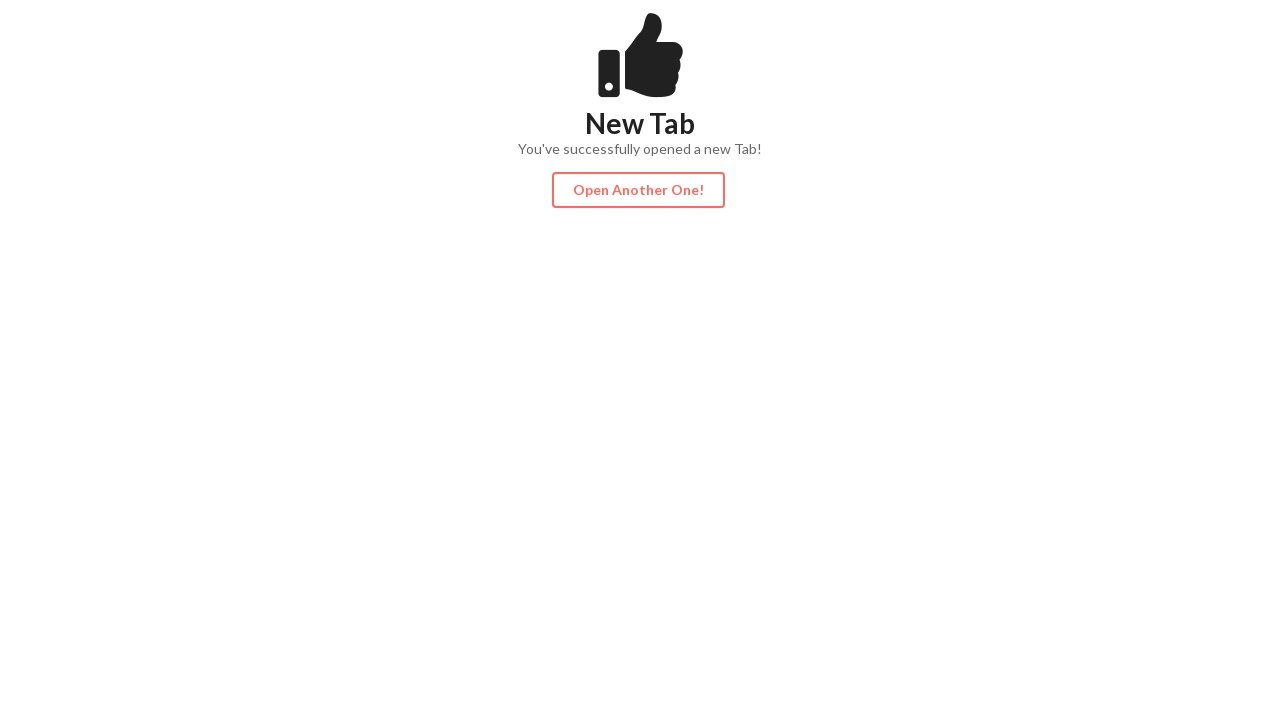

Clicked action button on second tab to open third tab at (638, 190) on #actionButton
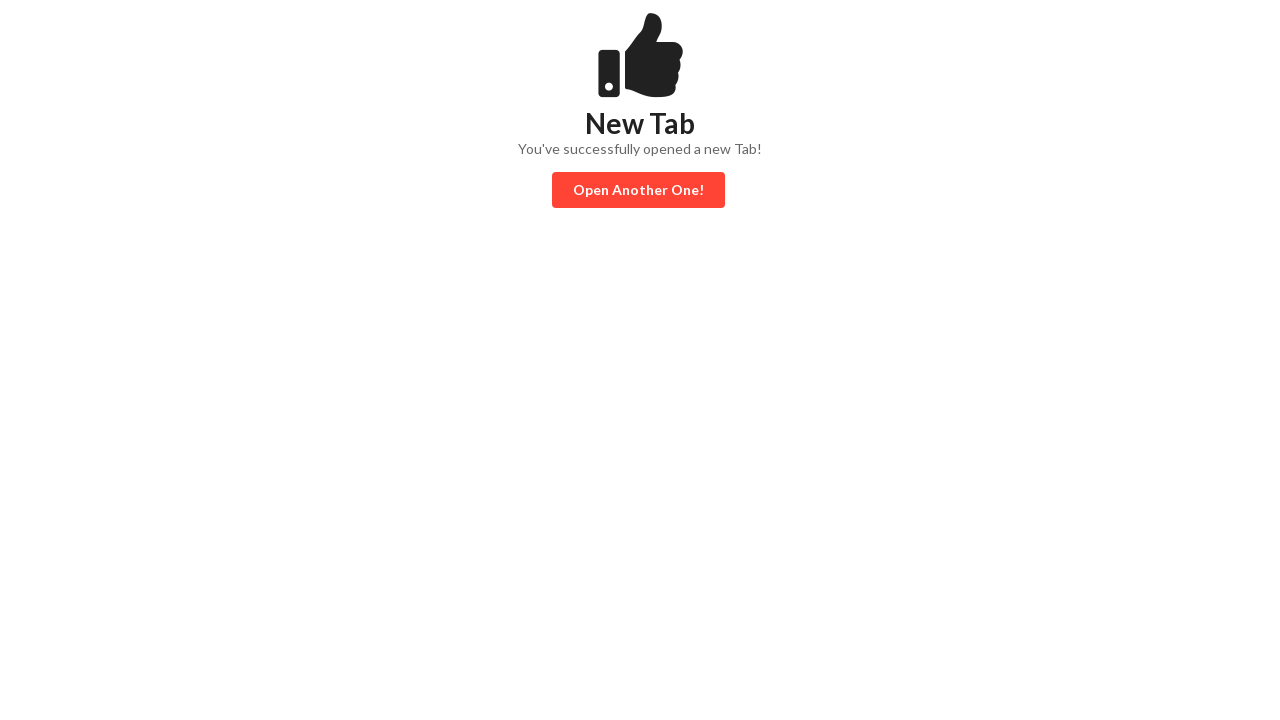

Third tab opened and stored
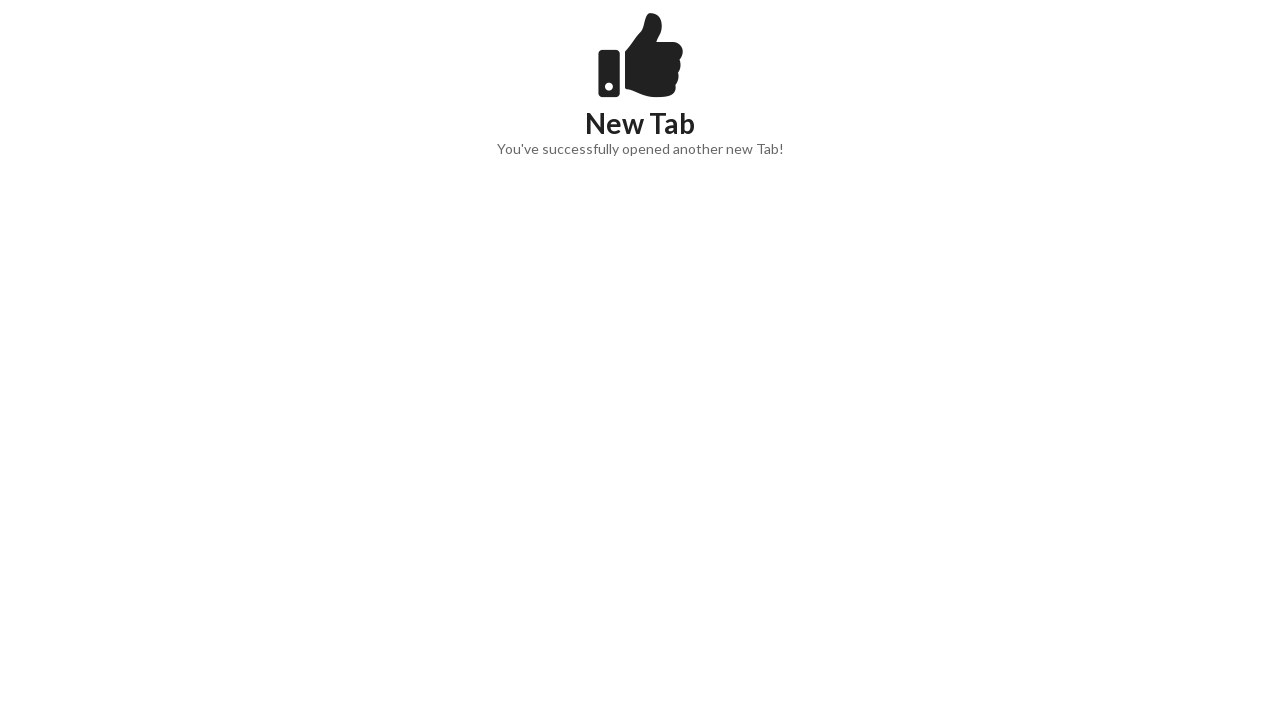

Third tab finished loading
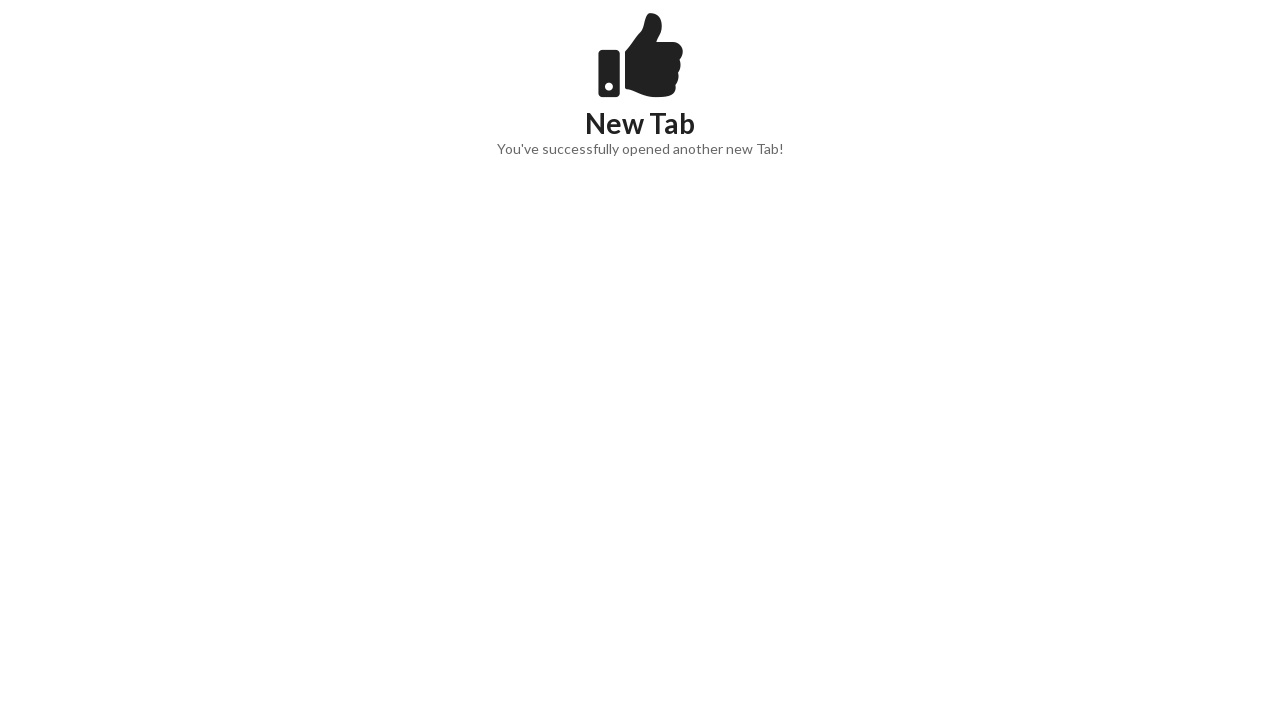

Verified third tab title is 'Newtab2'
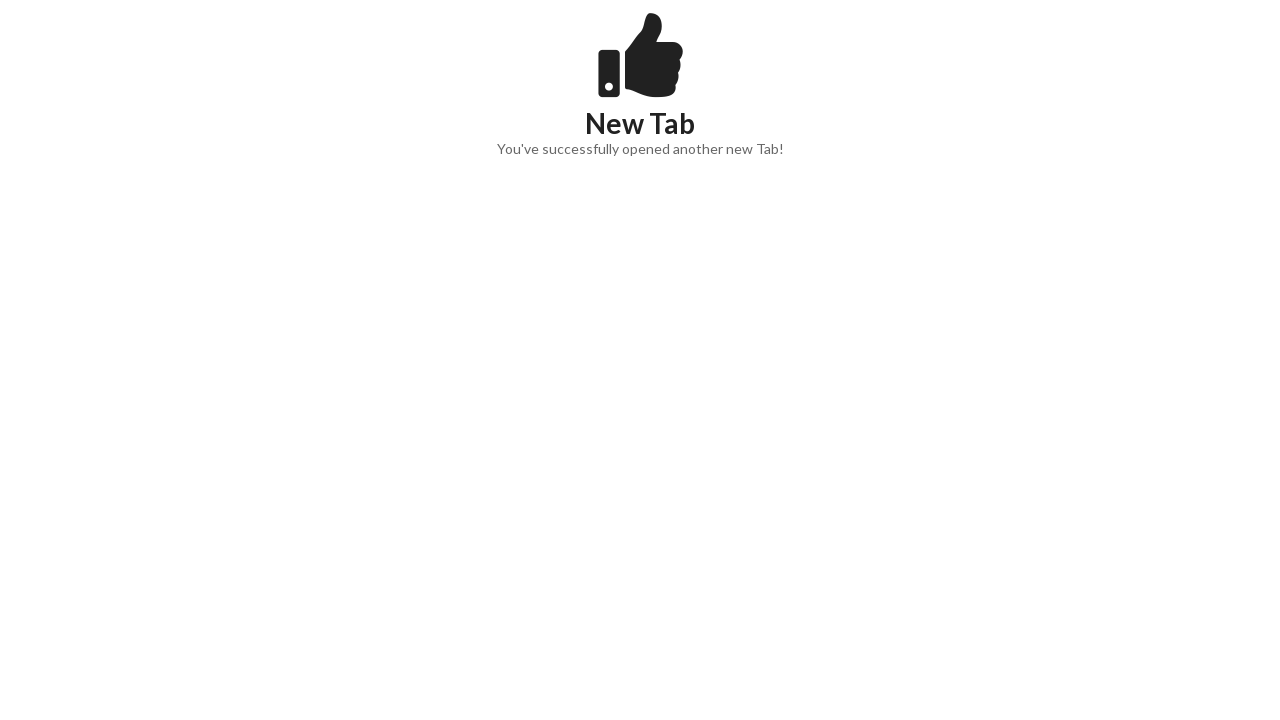

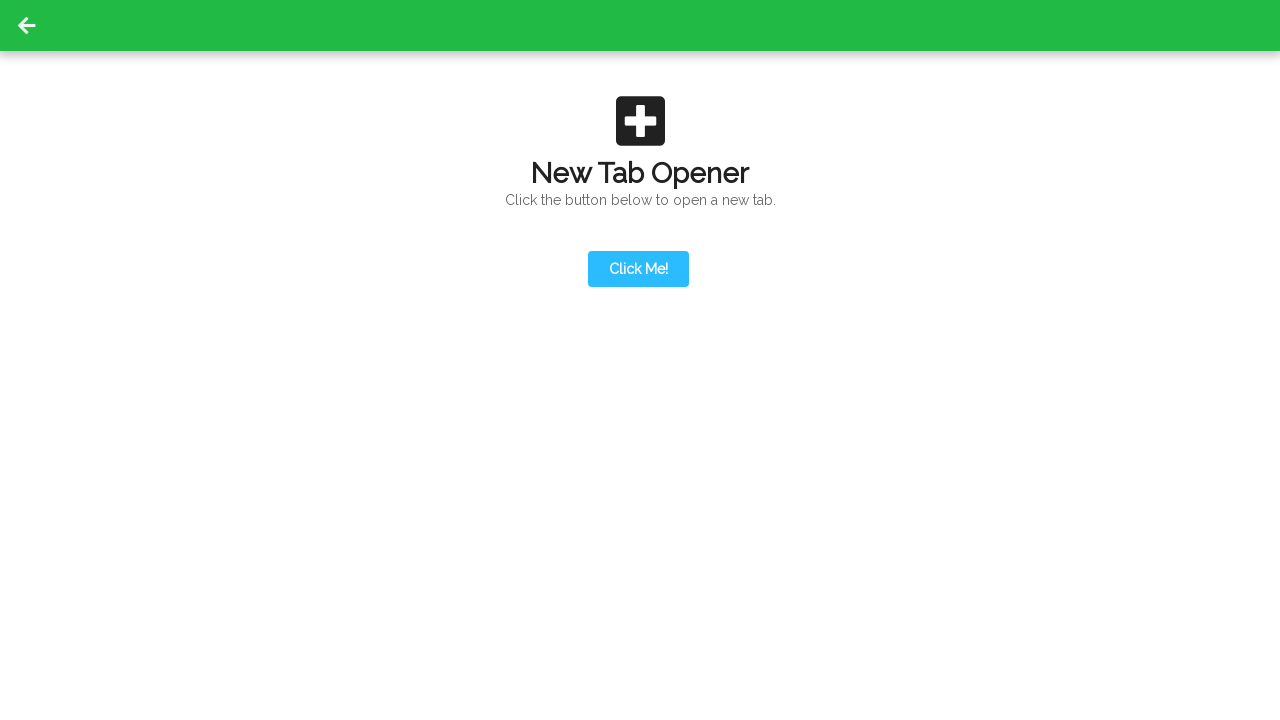